Tests that the complete all checkbox updates state when individual items are completed or cleared

Starting URL: https://demo.playwright.dev/todomvc

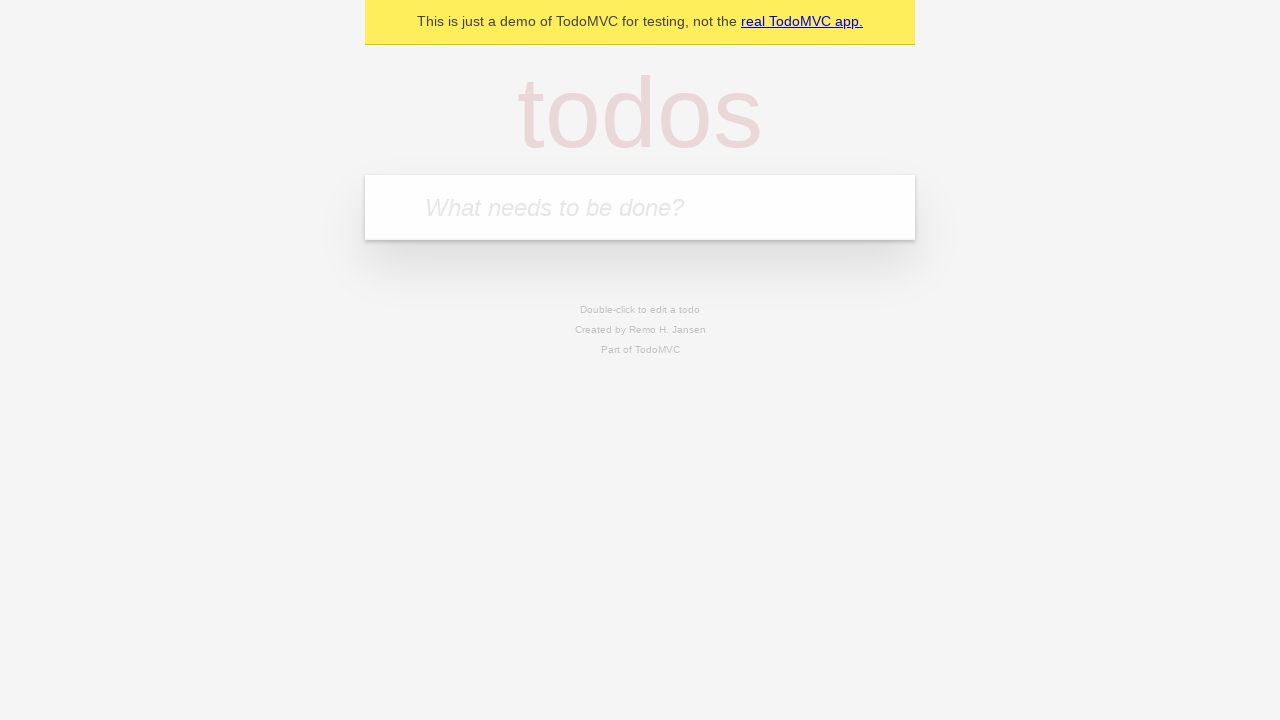

Filled first todo input with 'buy some cheese' on internal:attr=[placeholder="What needs to be done?"i]
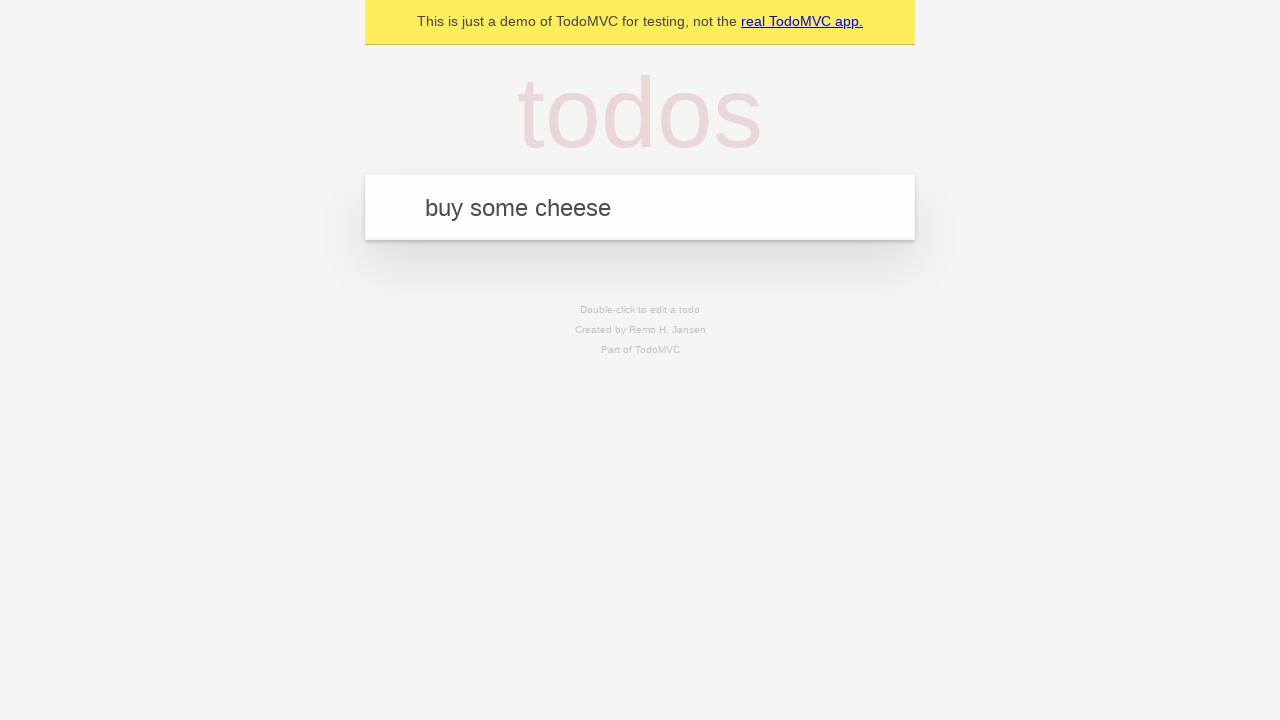

Pressed Enter to create first todo on internal:attr=[placeholder="What needs to be done?"i]
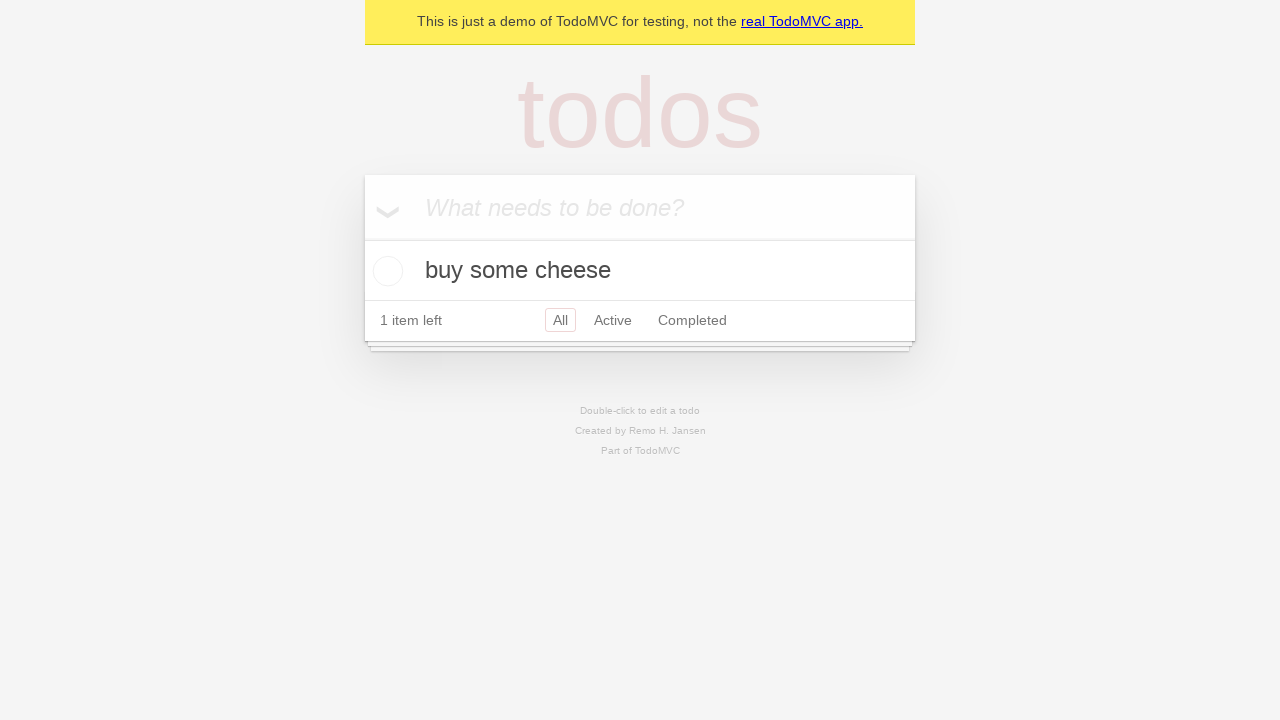

Filled second todo input with 'feed the cat' on internal:attr=[placeholder="What needs to be done?"i]
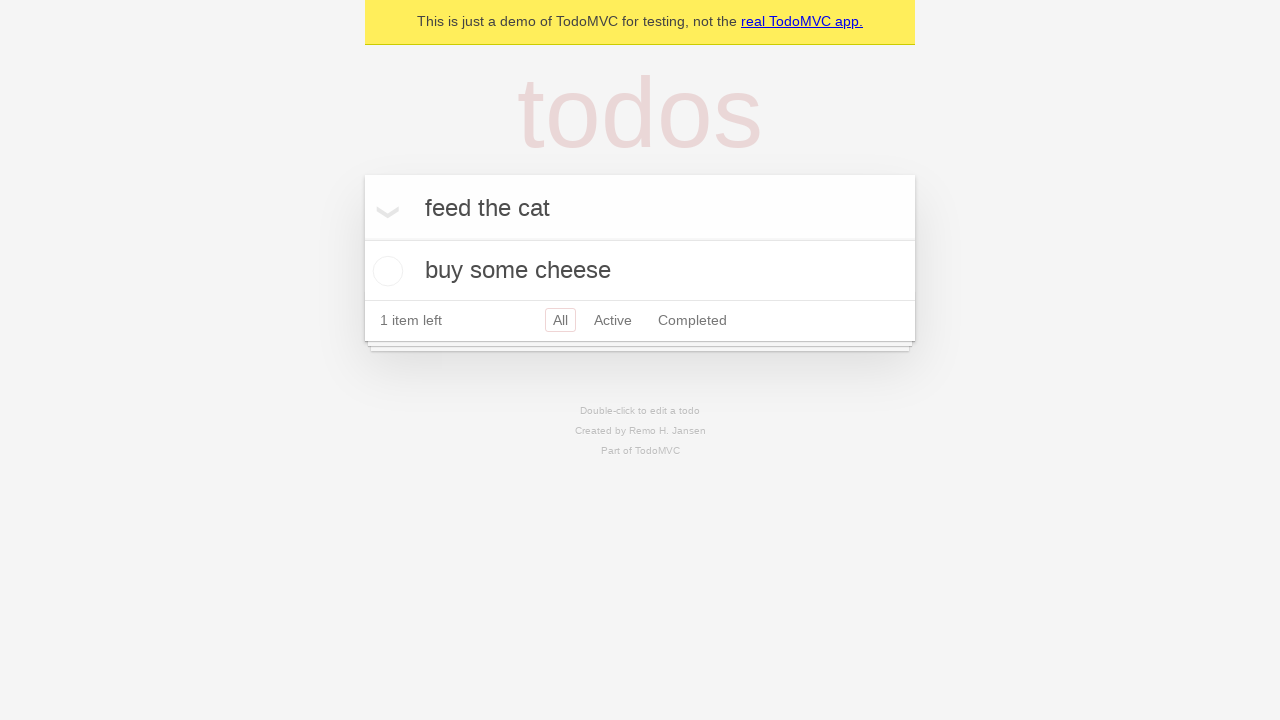

Pressed Enter to create second todo on internal:attr=[placeholder="What needs to be done?"i]
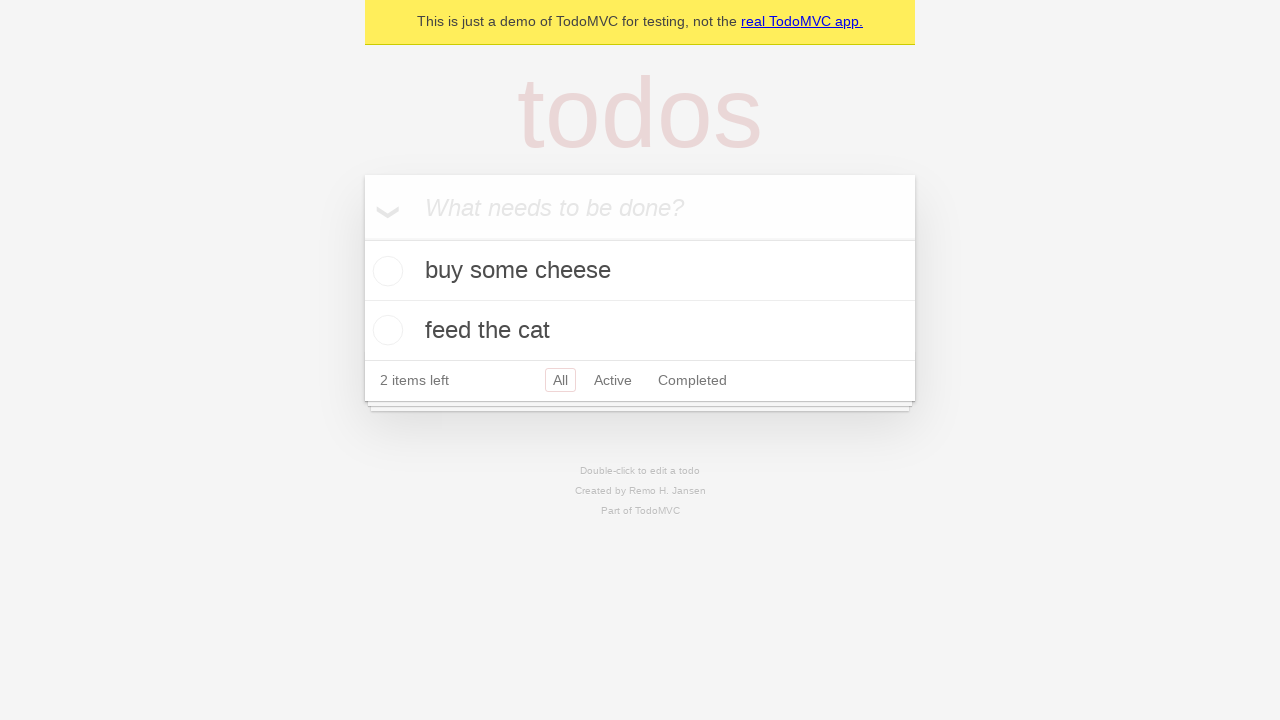

Filled third todo input with 'book a doctors appointment' on internal:attr=[placeholder="What needs to be done?"i]
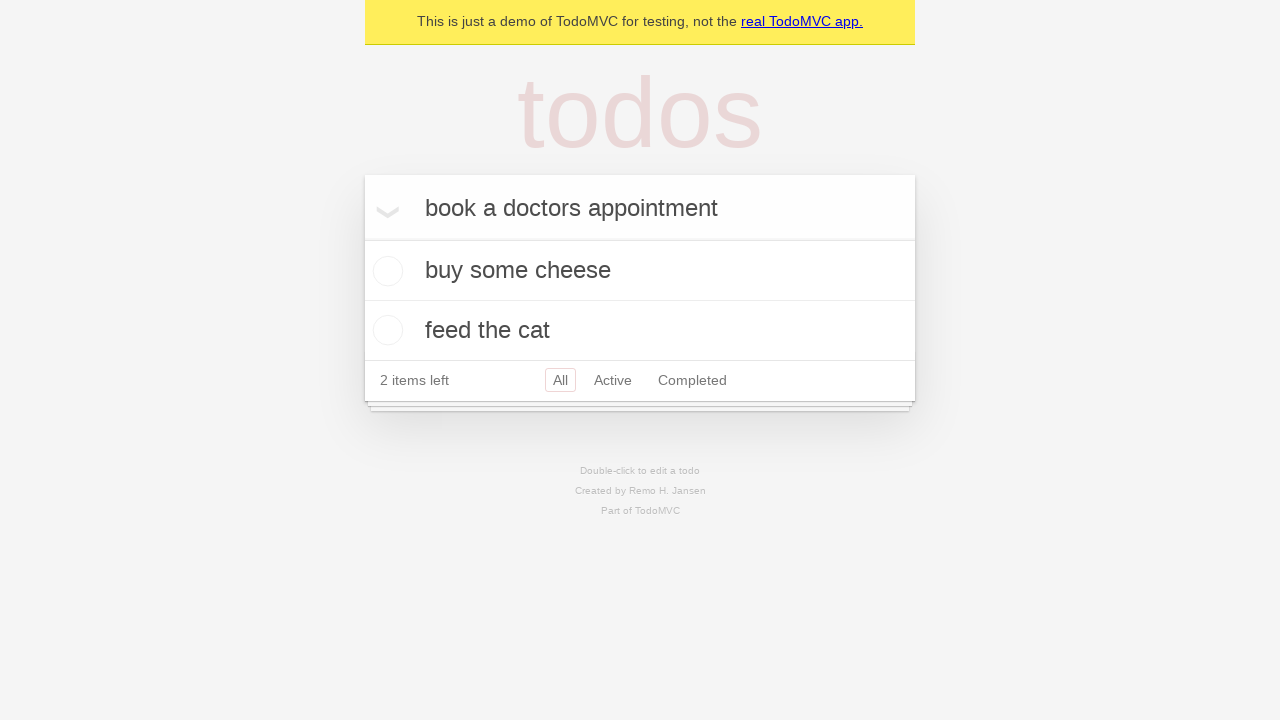

Pressed Enter to create third todo on internal:attr=[placeholder="What needs to be done?"i]
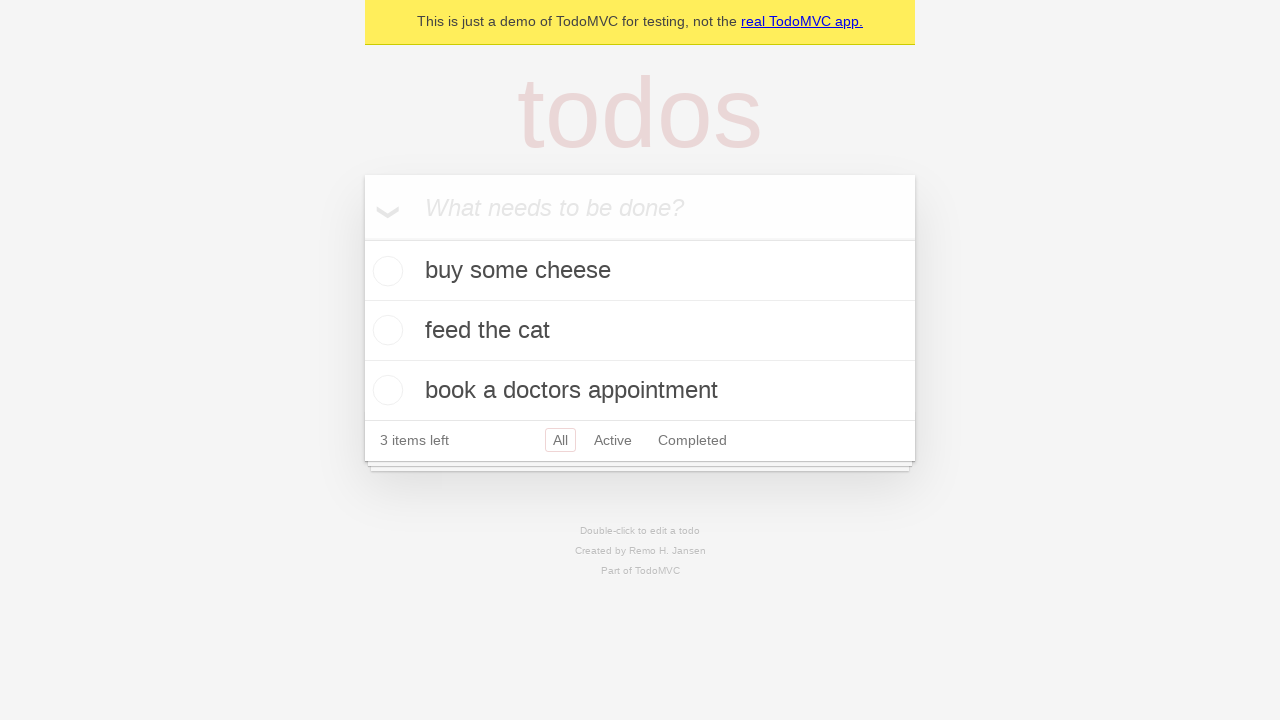

Waited for all three todo items to load
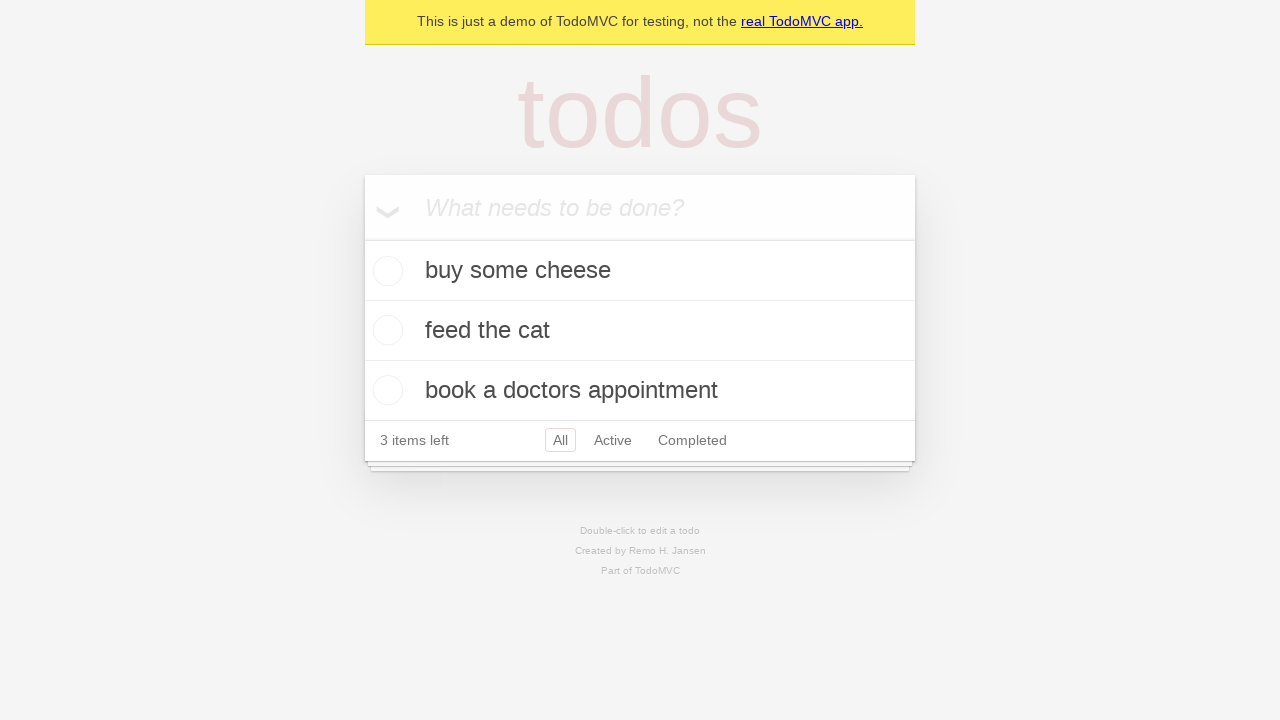

Checked 'Mark all as complete' checkbox to complete all todos at (362, 238) on internal:label="Mark all as complete"i
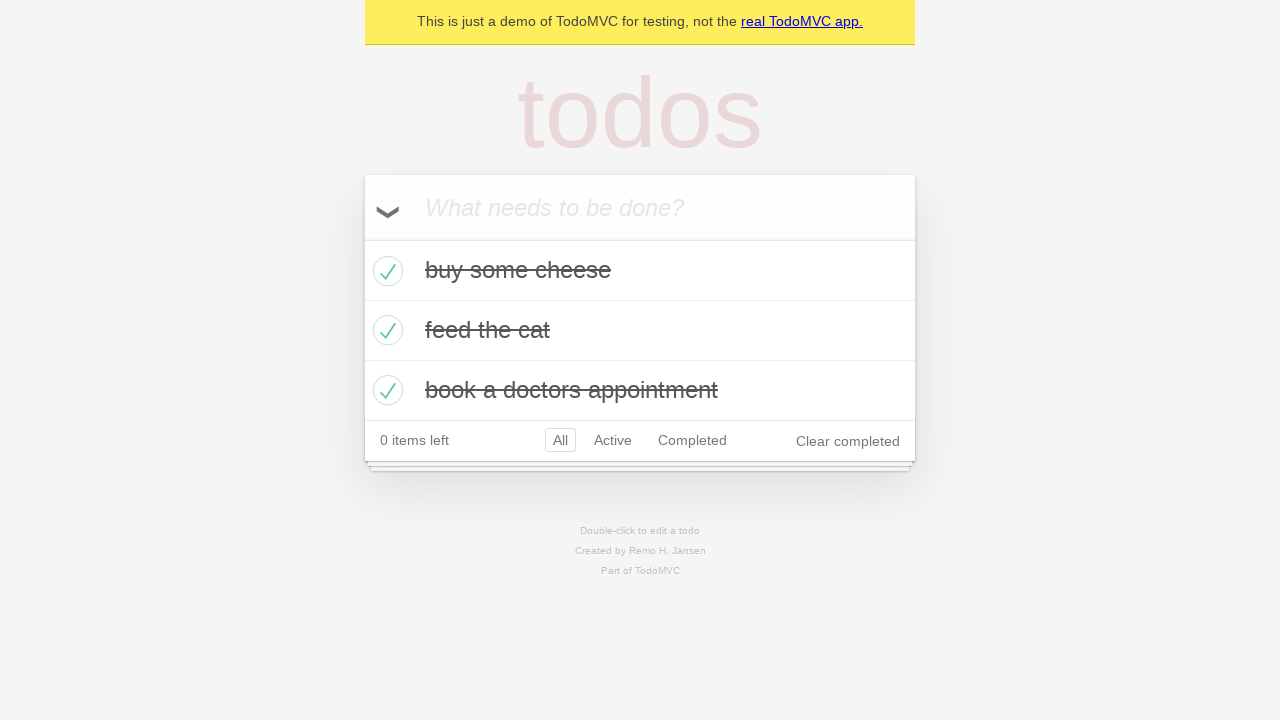

Unchecked first todo to mark it as incomplete at (385, 271) on internal:testid=[data-testid="todo-item"s] >> nth=0 >> internal:role=checkbox
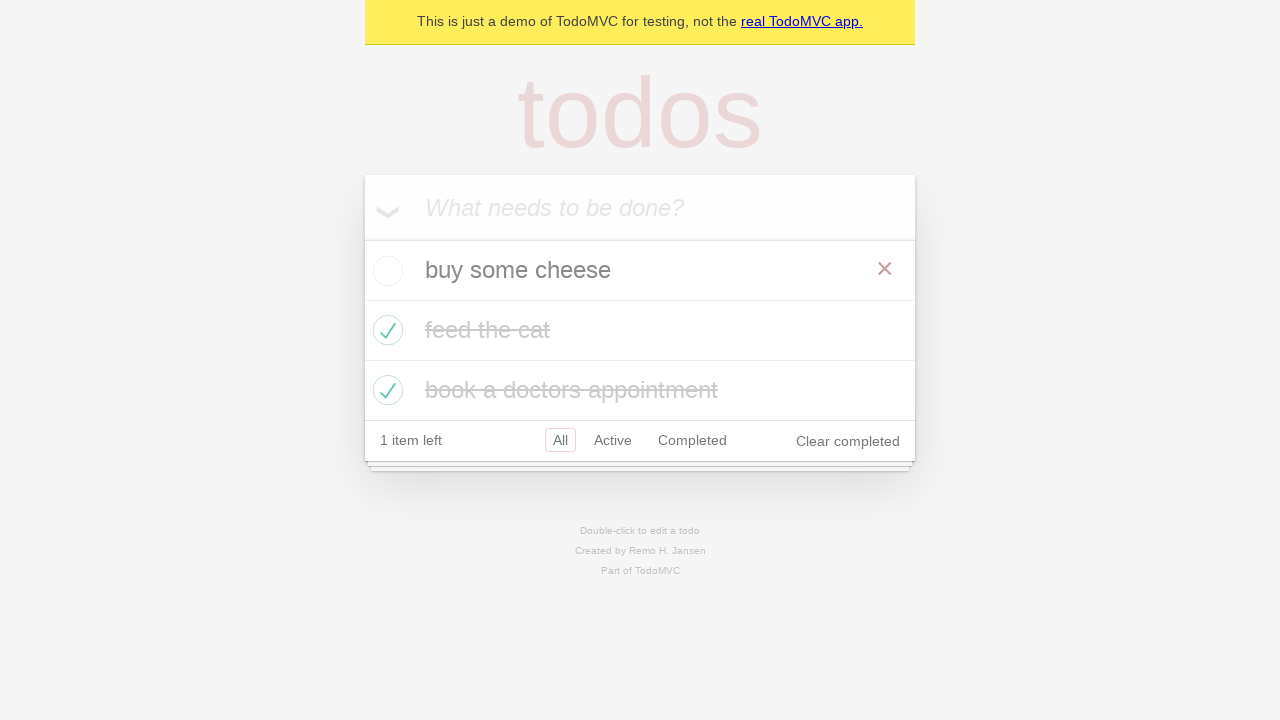

Checked first todo again to mark it as complete at (385, 271) on internal:testid=[data-testid="todo-item"s] >> nth=0 >> internal:role=checkbox
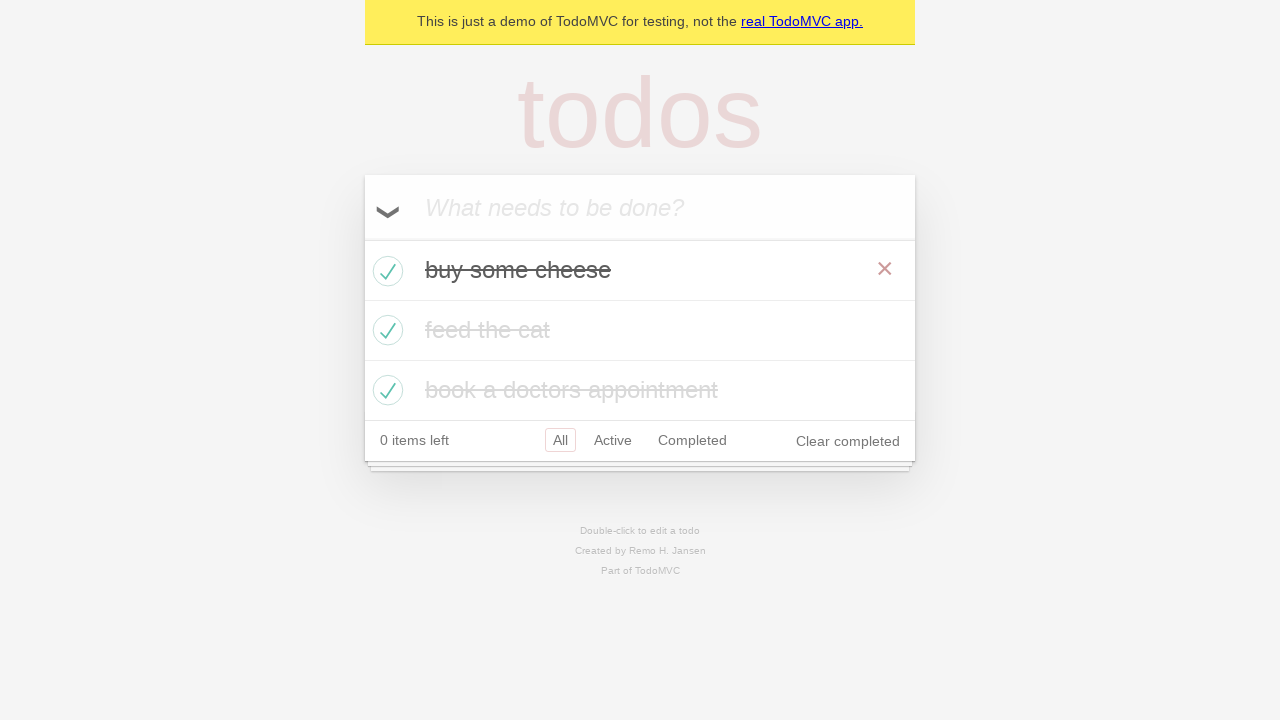

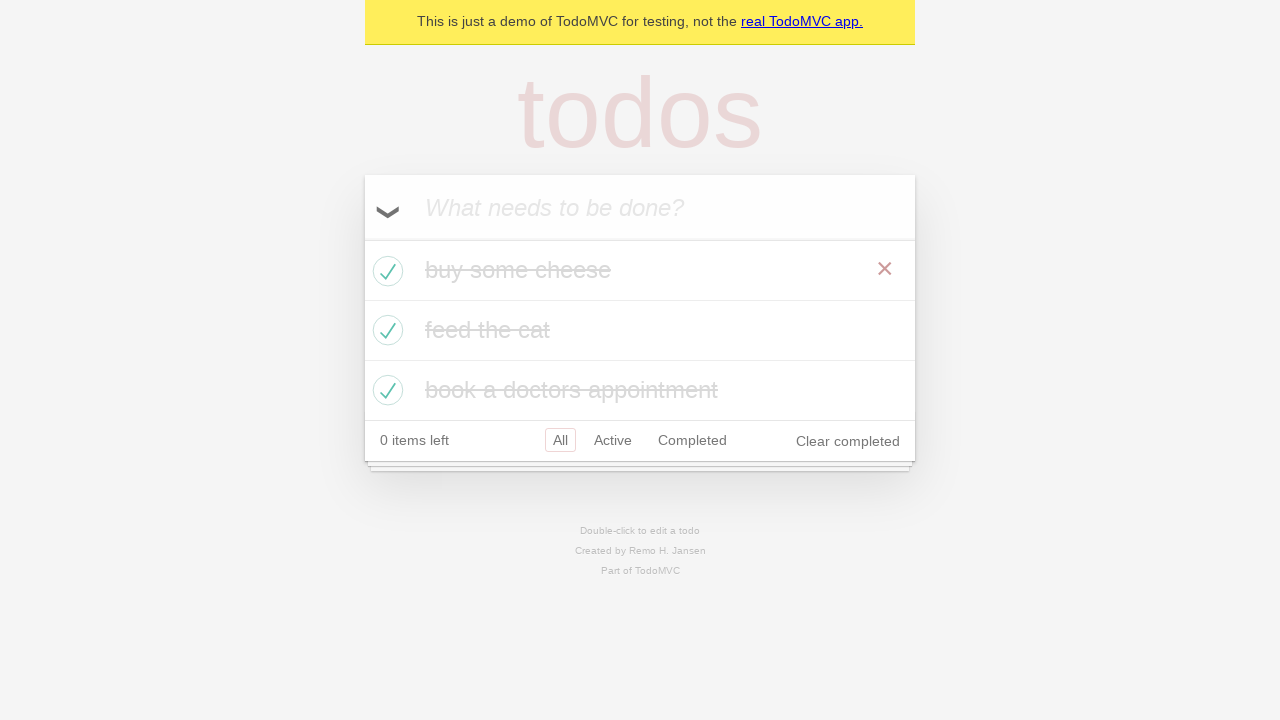